Tests window handling by clicking a button to open a new window, filling a form field in the new window, closing it, switching back to the parent window, and filling a form field there.

Starting URL: https://www.hyrtutorials.com/p/window-handles-practice.html

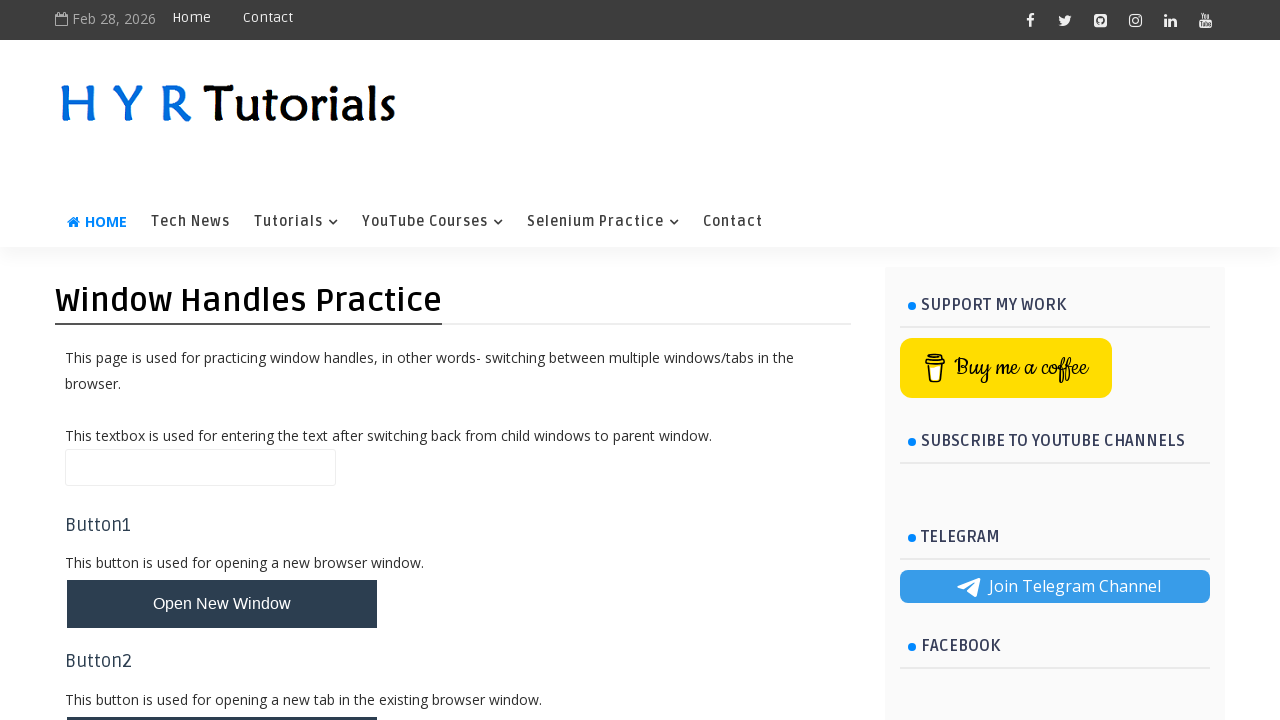

Clicked button to open new window at (222, 604) on #newWindowBtn
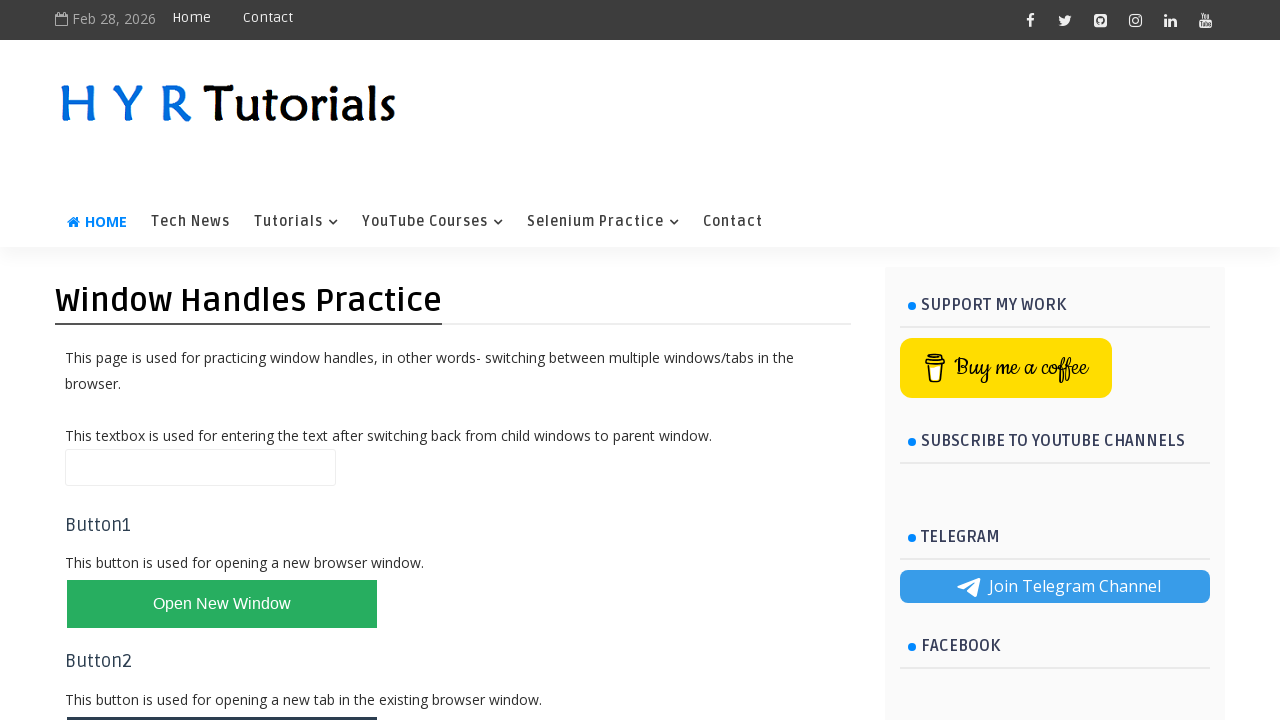

New window opened and captured
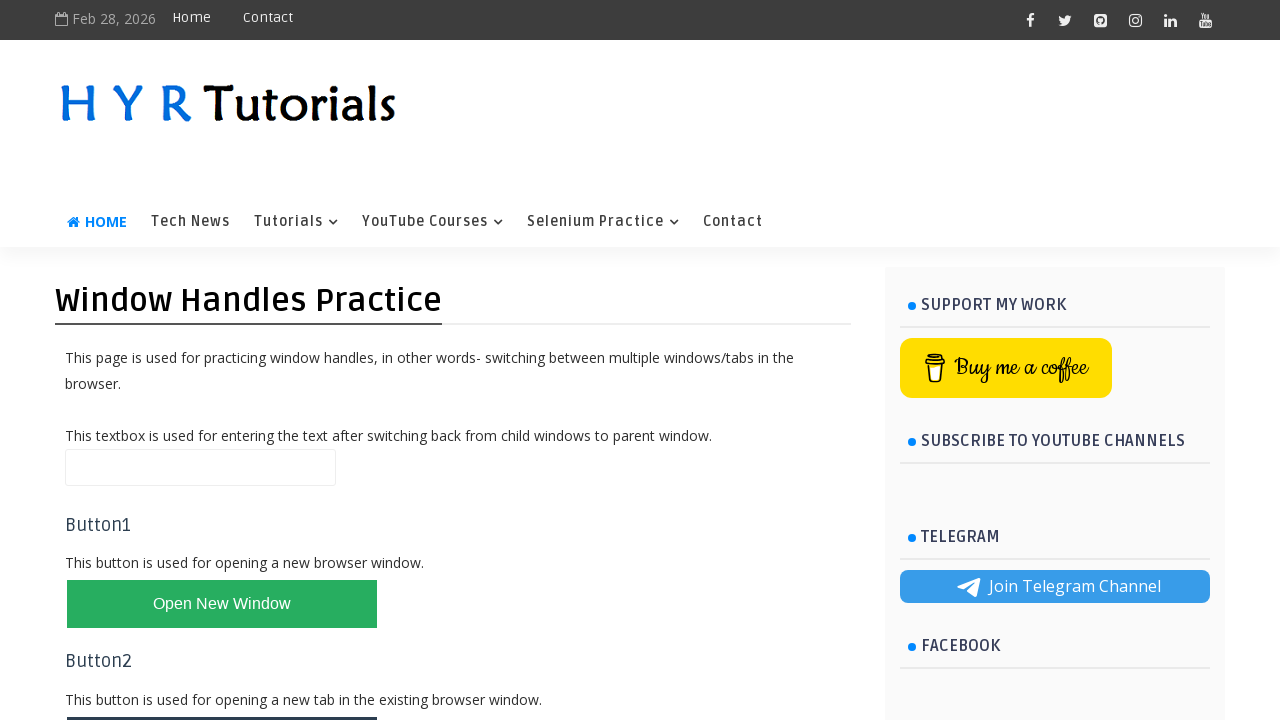

New window page loaded
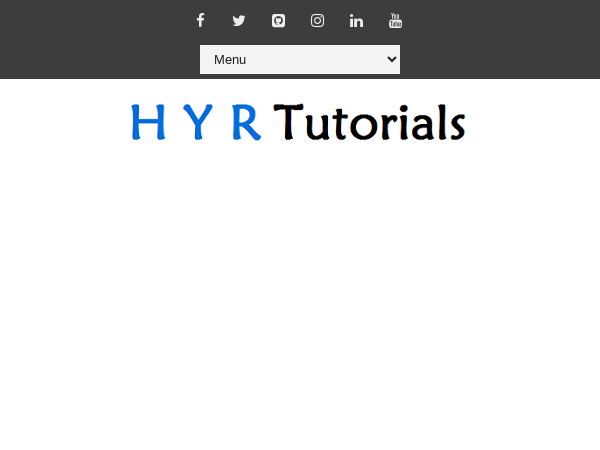

Filled firstName field with 'vivek' in new window on #firstName
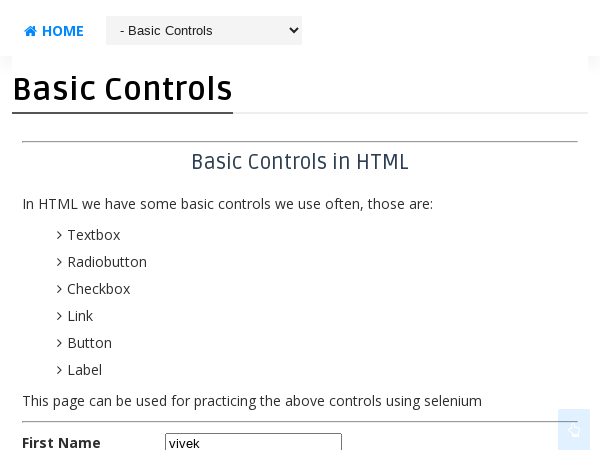

Closed new window
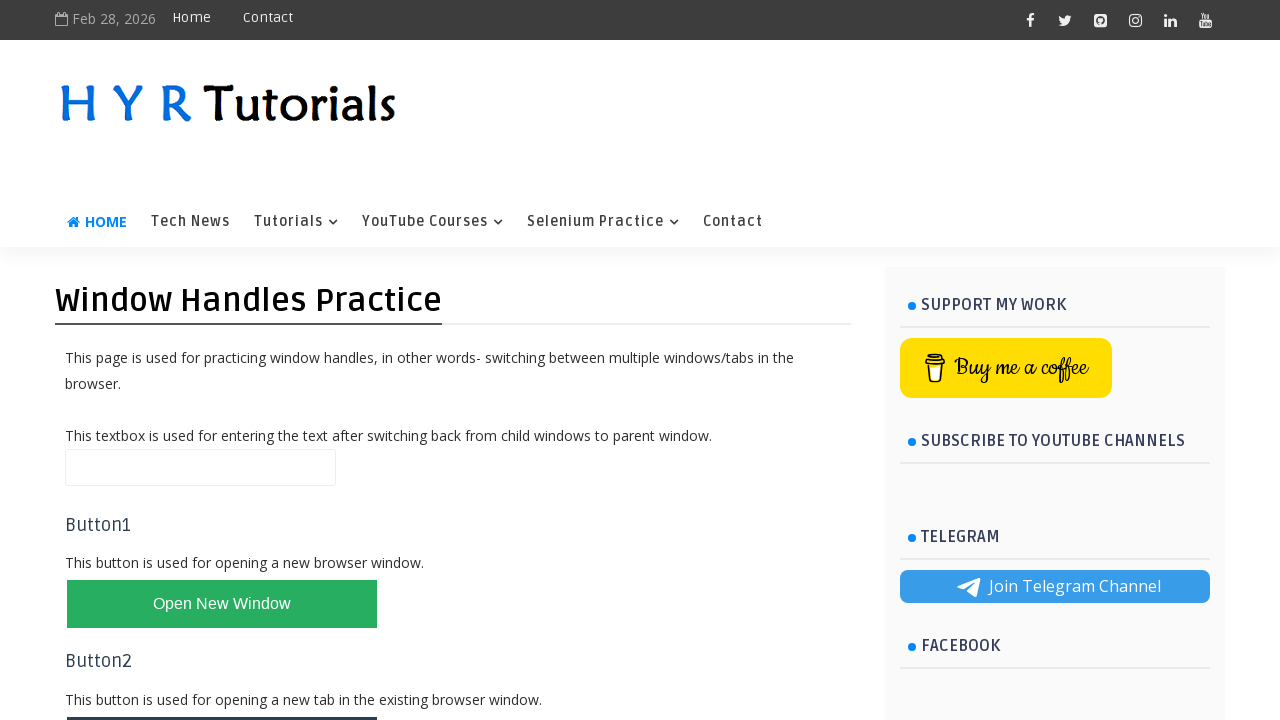

Filled name field with 'Reddy' in parent window on #name
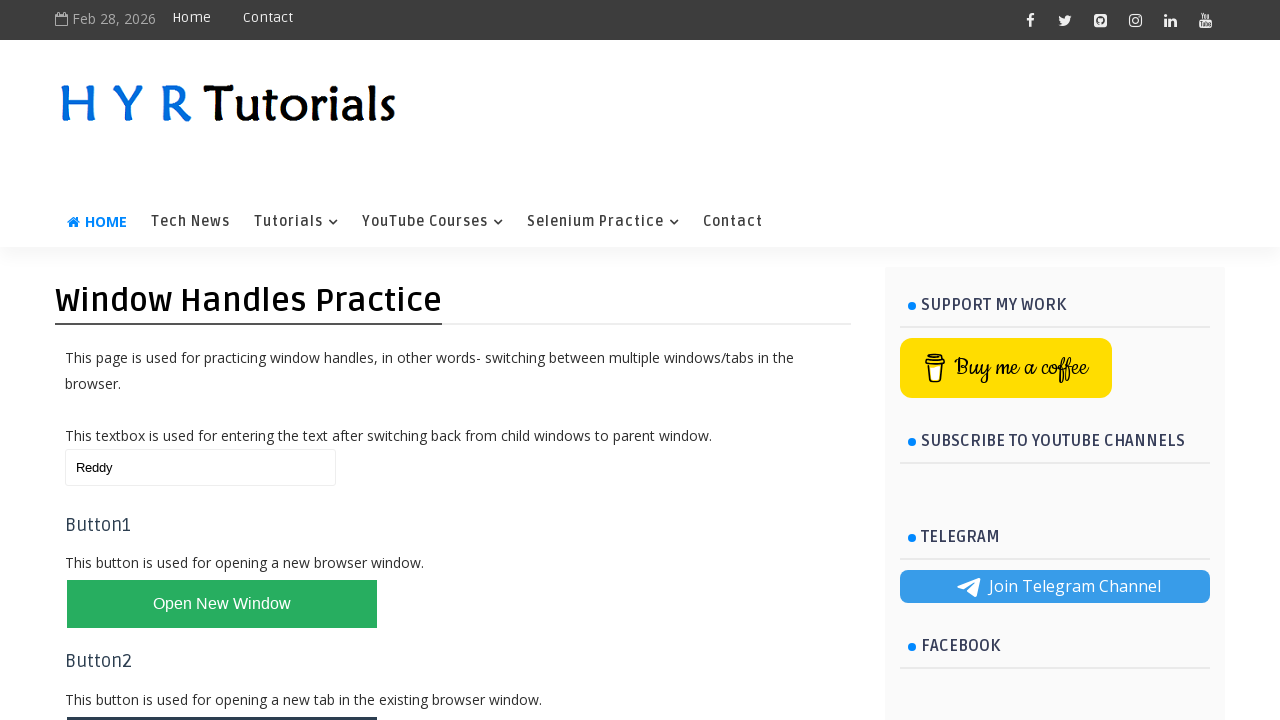

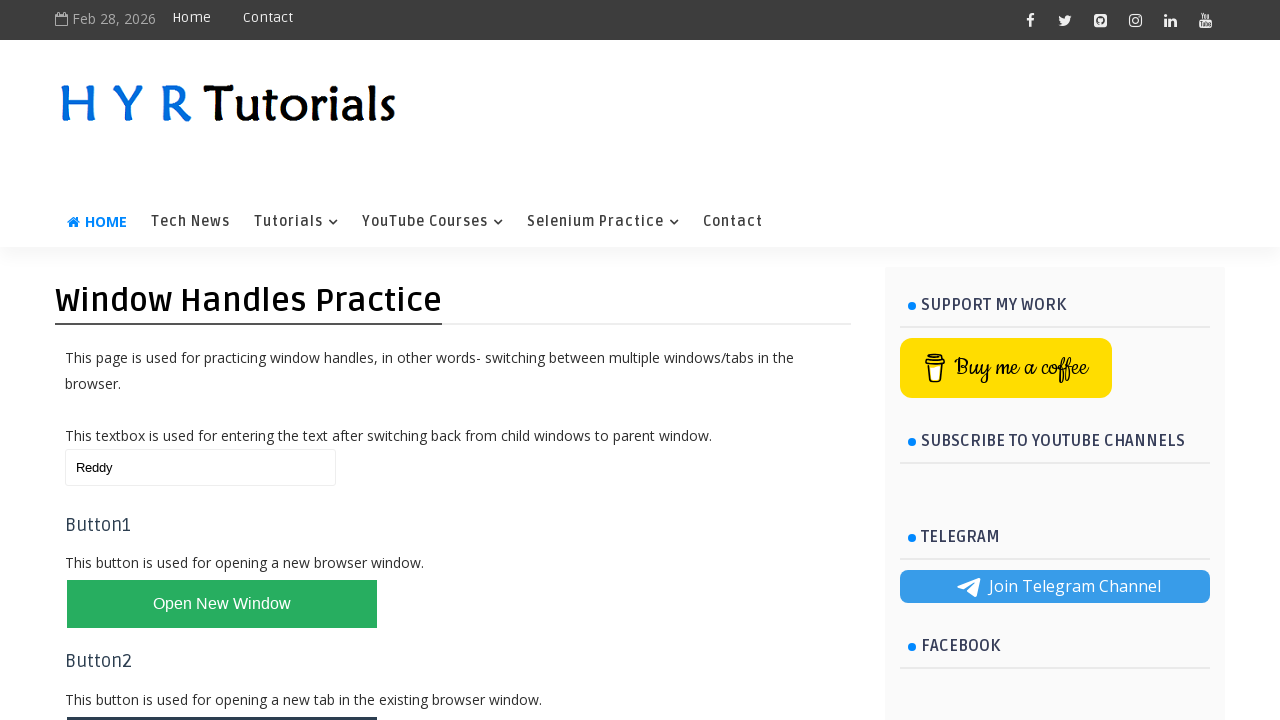